Tests JavaScript confirm dialog by clicking the second alert button, dismissing (canceling) the dialog, and verifying the cancel result

Starting URL: http://the-internet.herokuapp.com/javascript_alerts

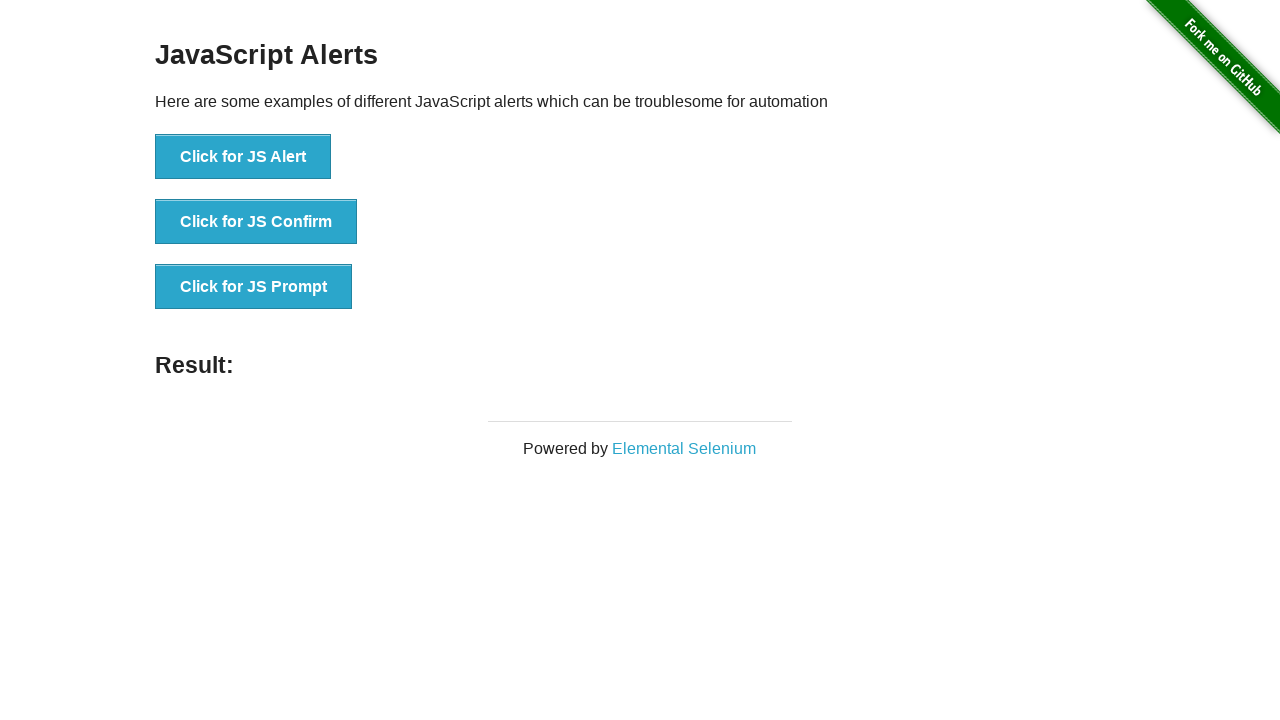

Set up dialog handler to dismiss confirm dialog
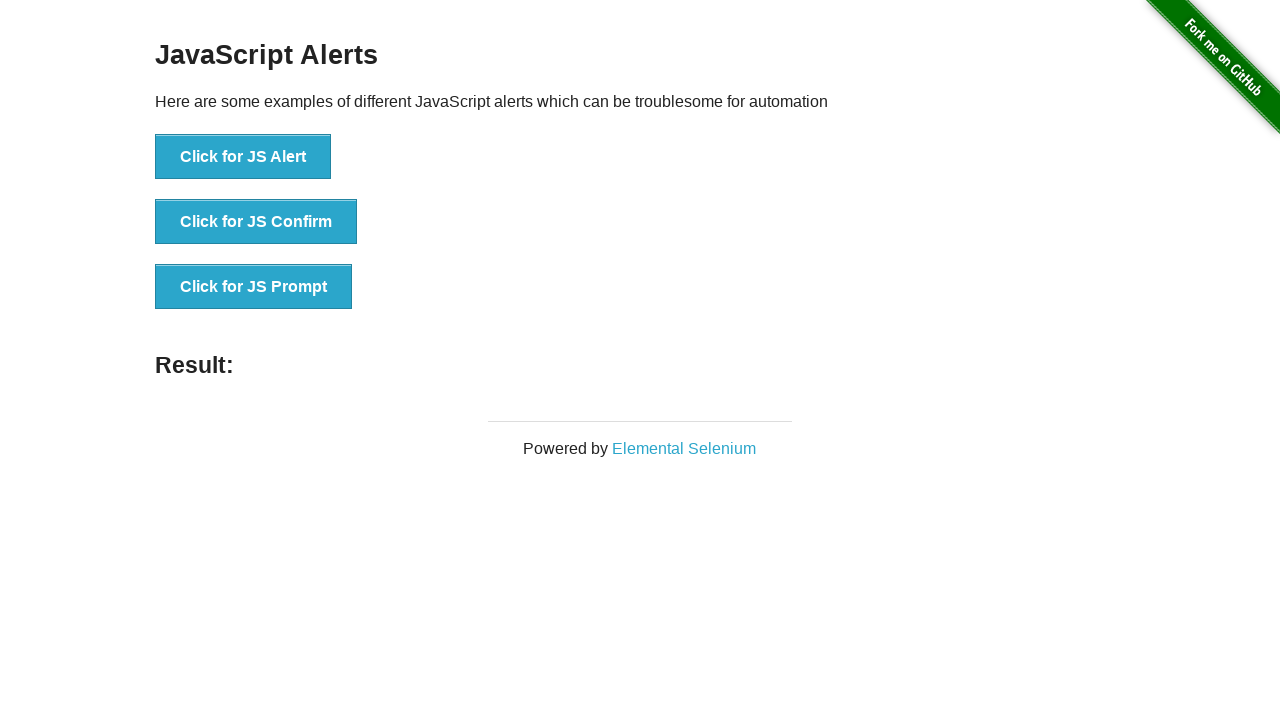

Clicked the JS Confirm button at (256, 222) on xpath=//button[@onclick='jsConfirm()']
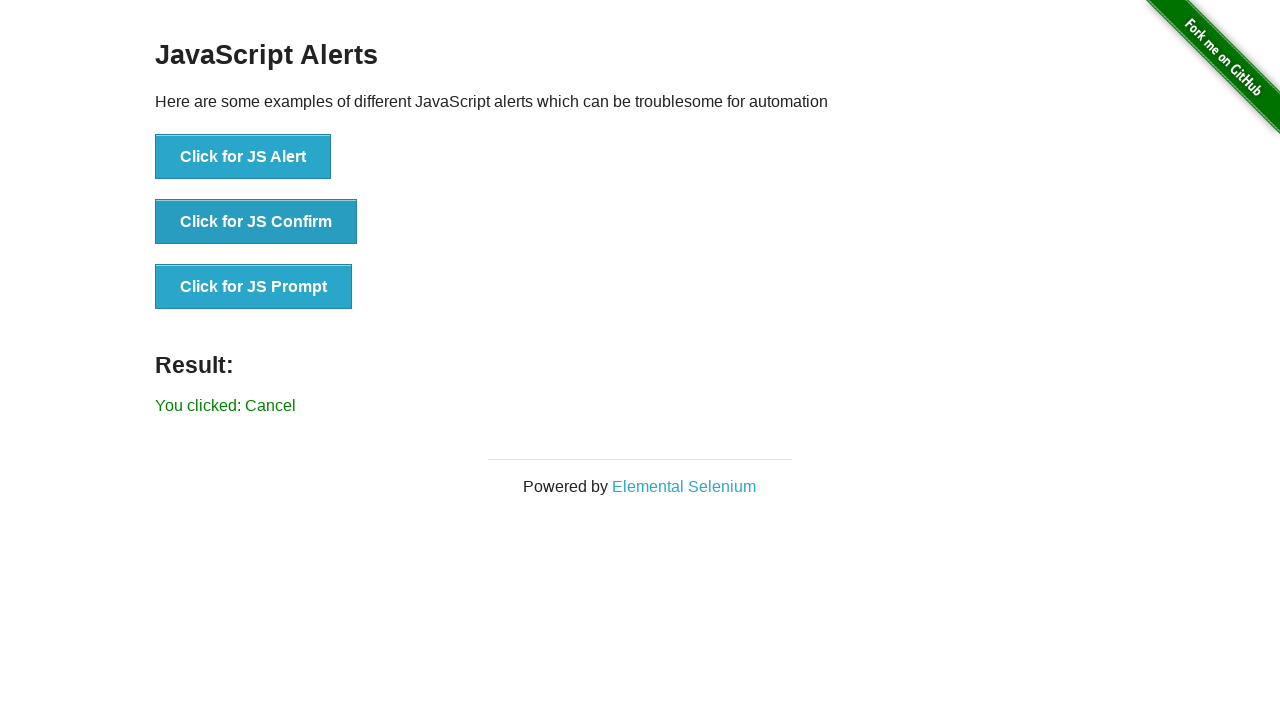

Result message element loaded
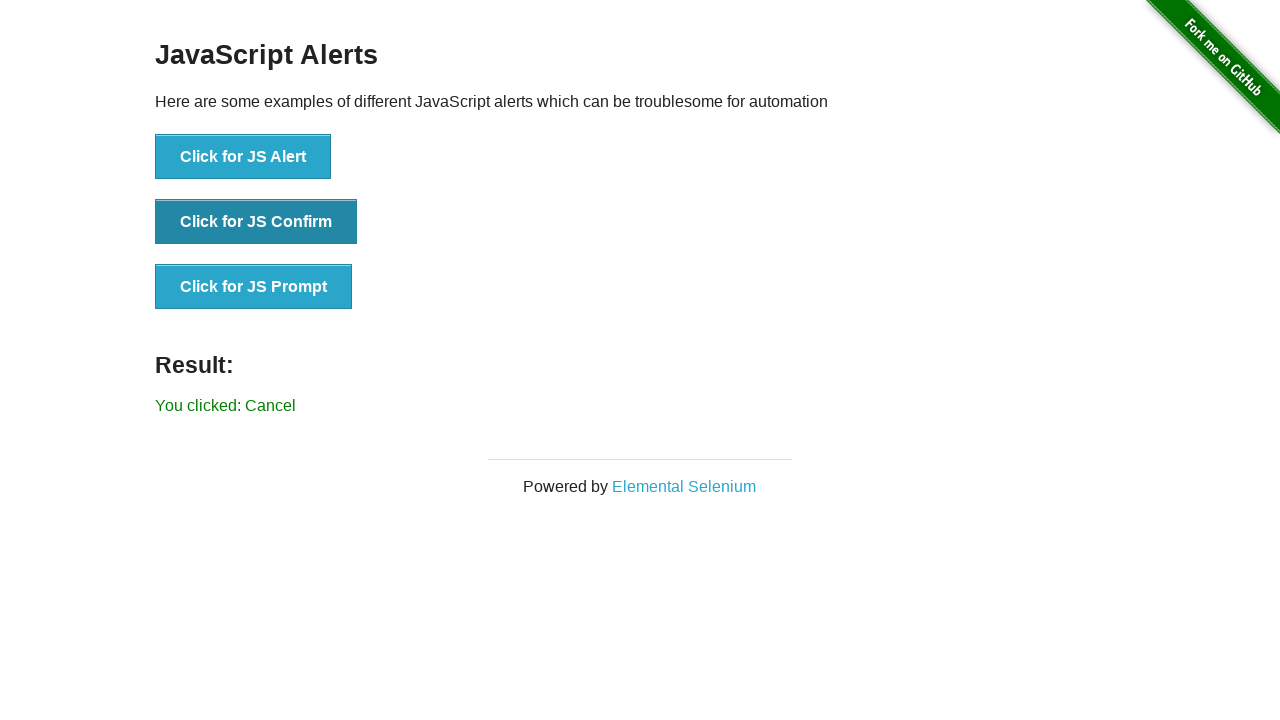

Retrieved result text content
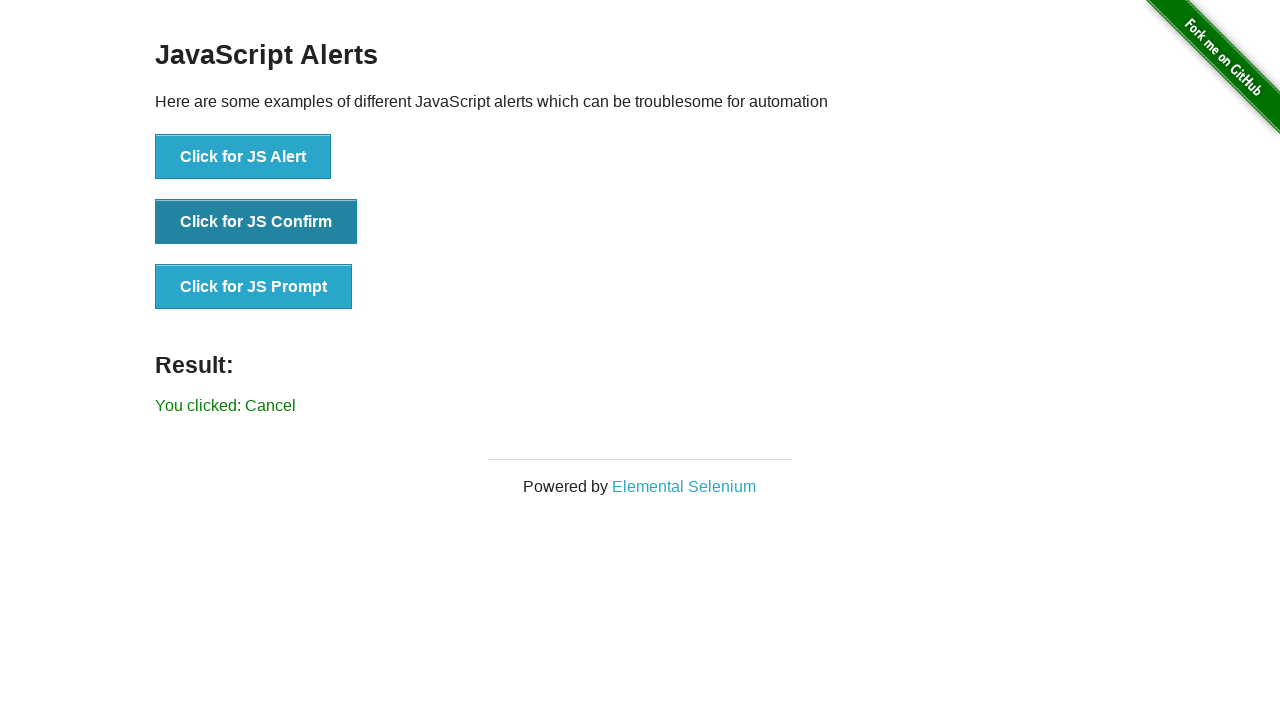

Verified cancel result message: 'You clicked: Cancel'
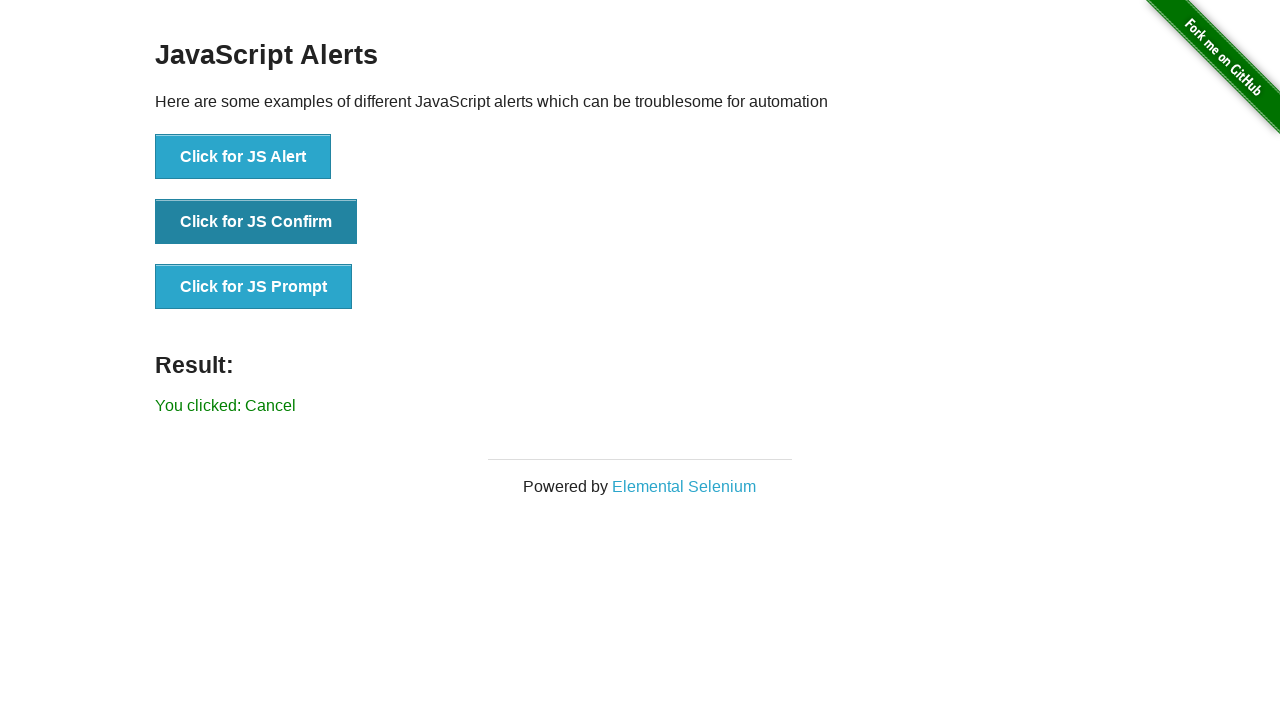

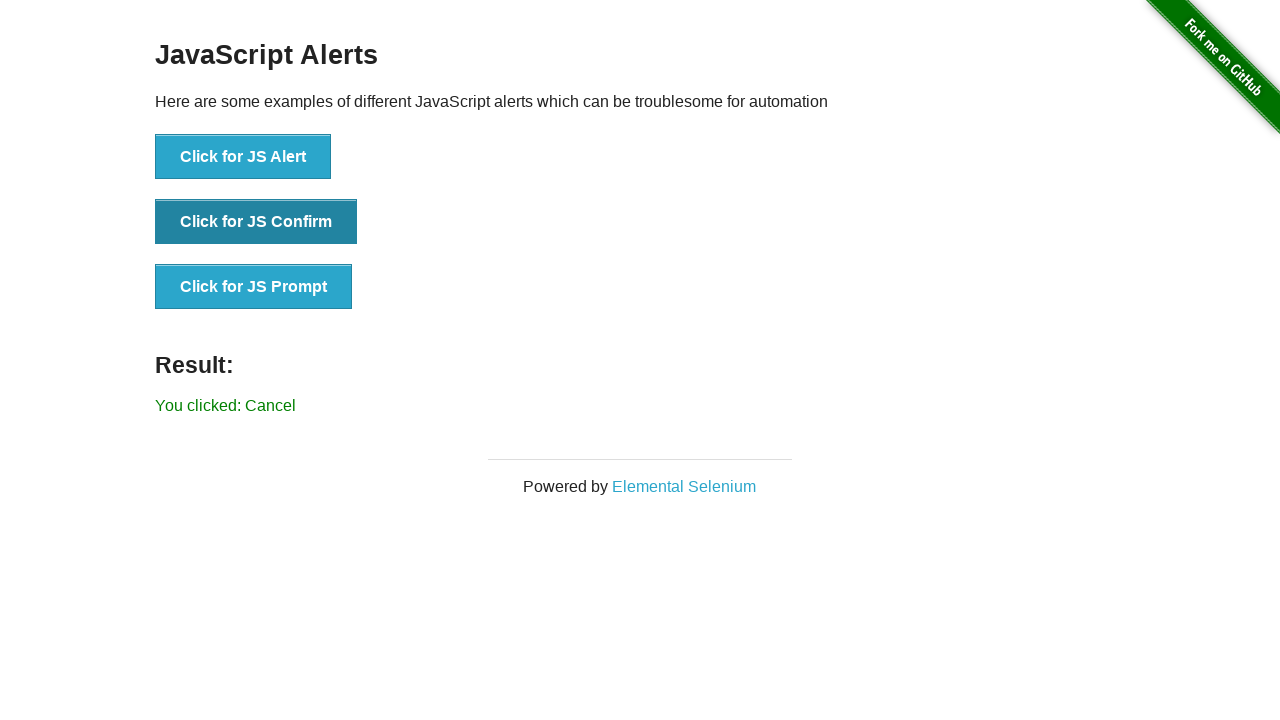